Tests keyboard actions by typing text in uppercase into a firstname input field using SHIFT key modifier

Starting URL: https://awesomeqa.com/practice.html

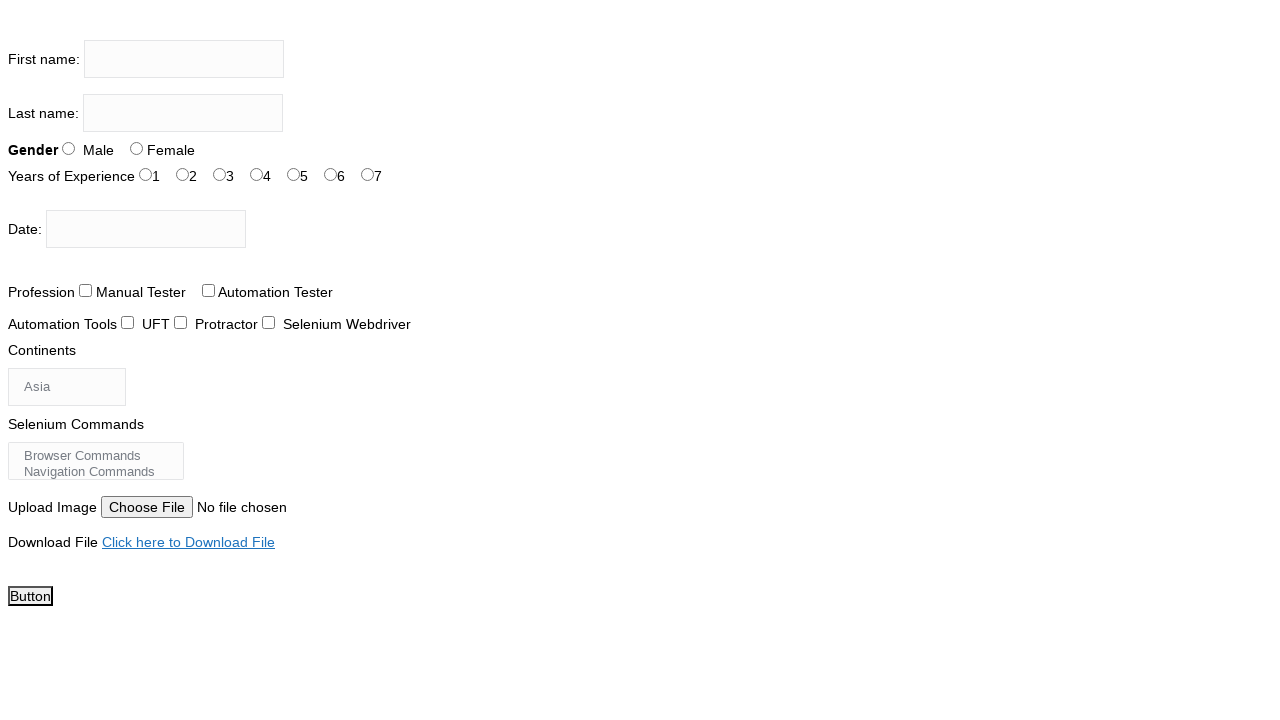

Navigated to https://awesomeqa.com/practice.html
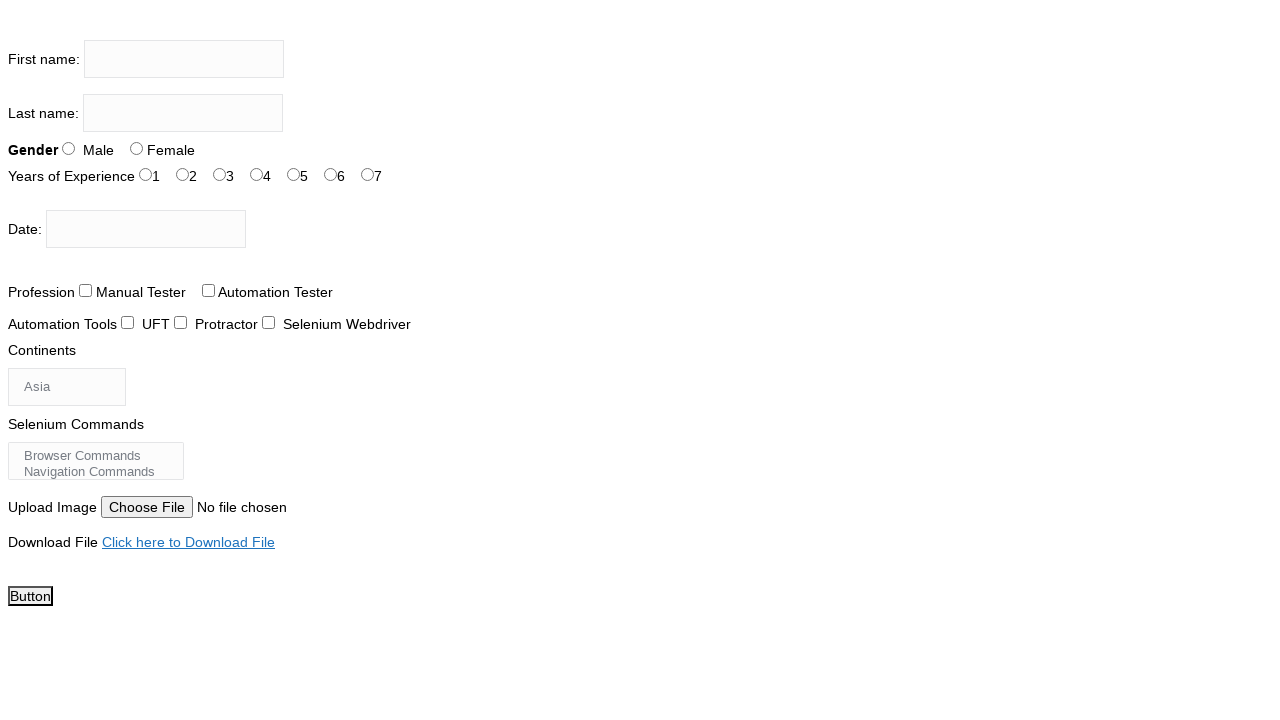

Filled firstname input field with 'THE TESTING ACADEMY' using uppercase text on input[name='firstname']
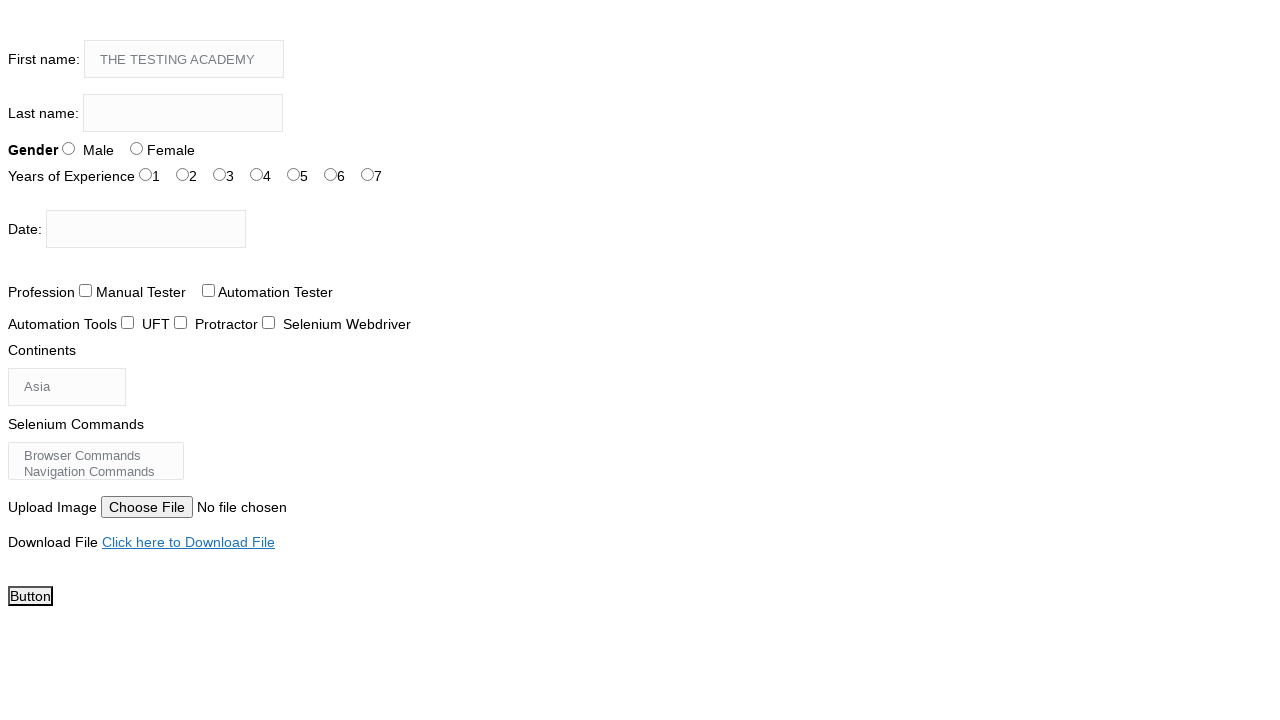

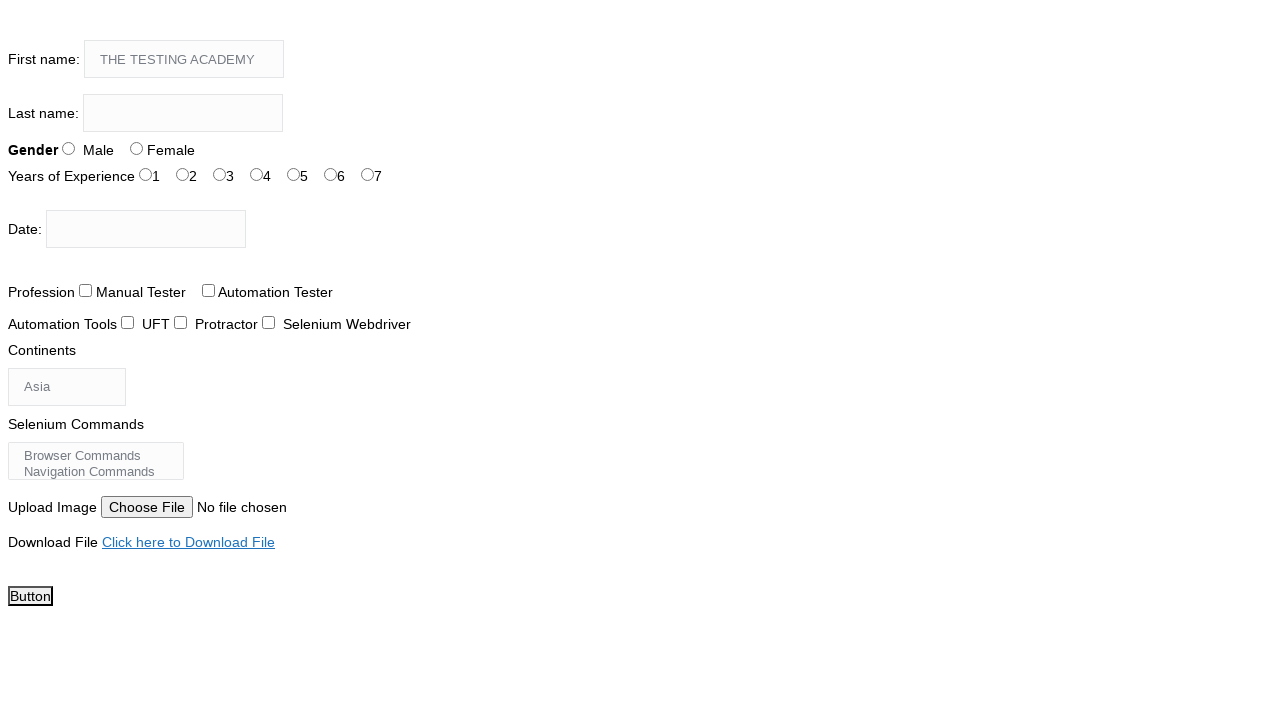